Creates two todo tasks, then edits the second task by double-clicking to enter edit mode and changing the text

Starting URL: https://demo.playwright.dev/todomvc

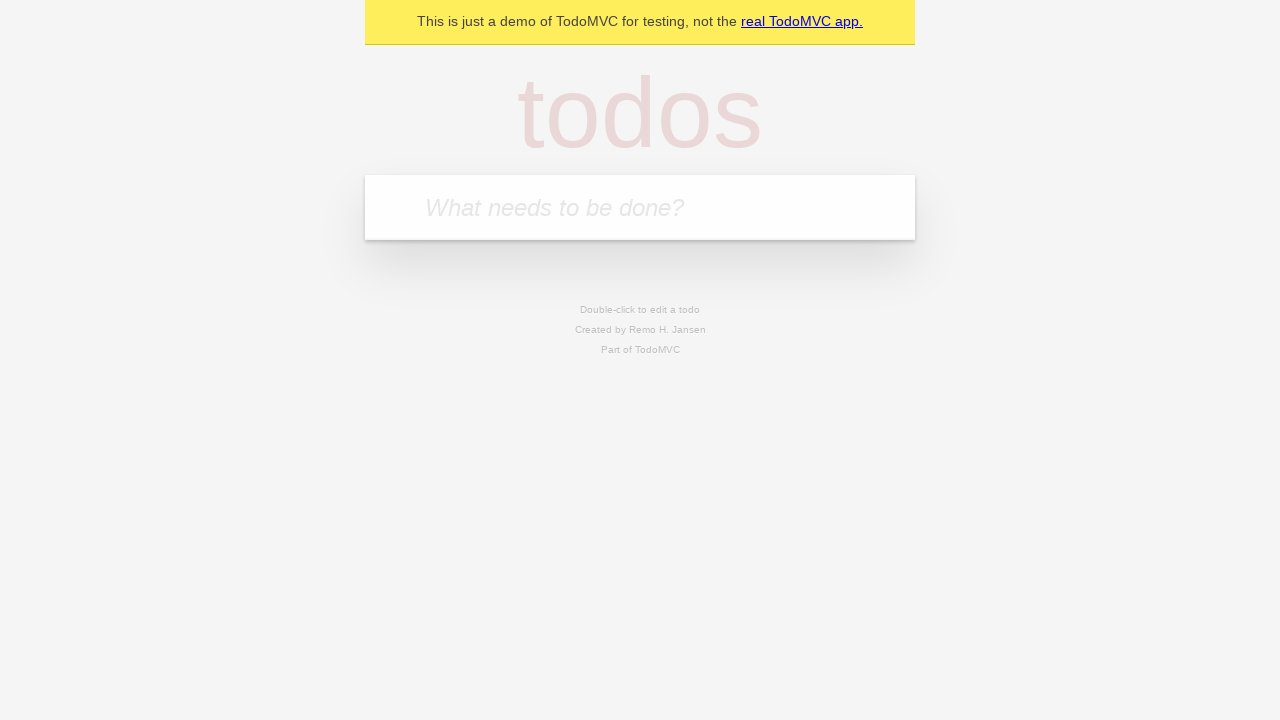

Filled first task input with 'Task 1' on [placeholder='What needs to be done?']
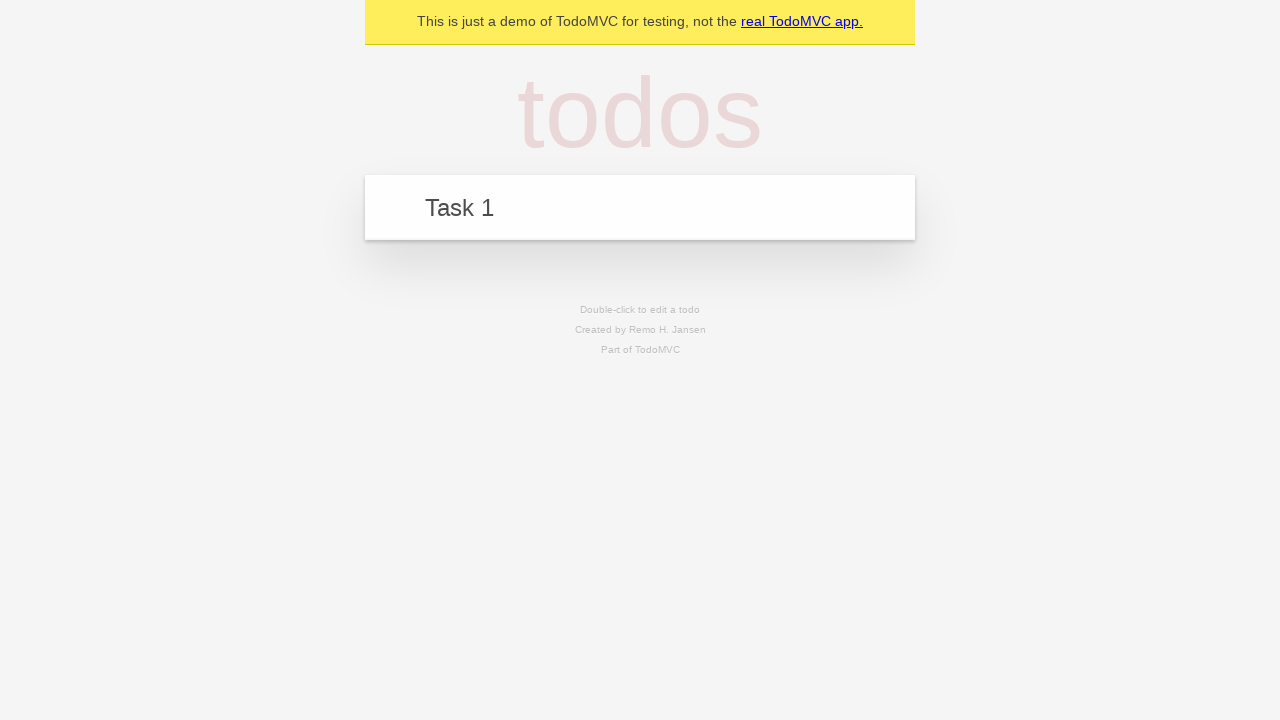

Pressed Enter to create first task
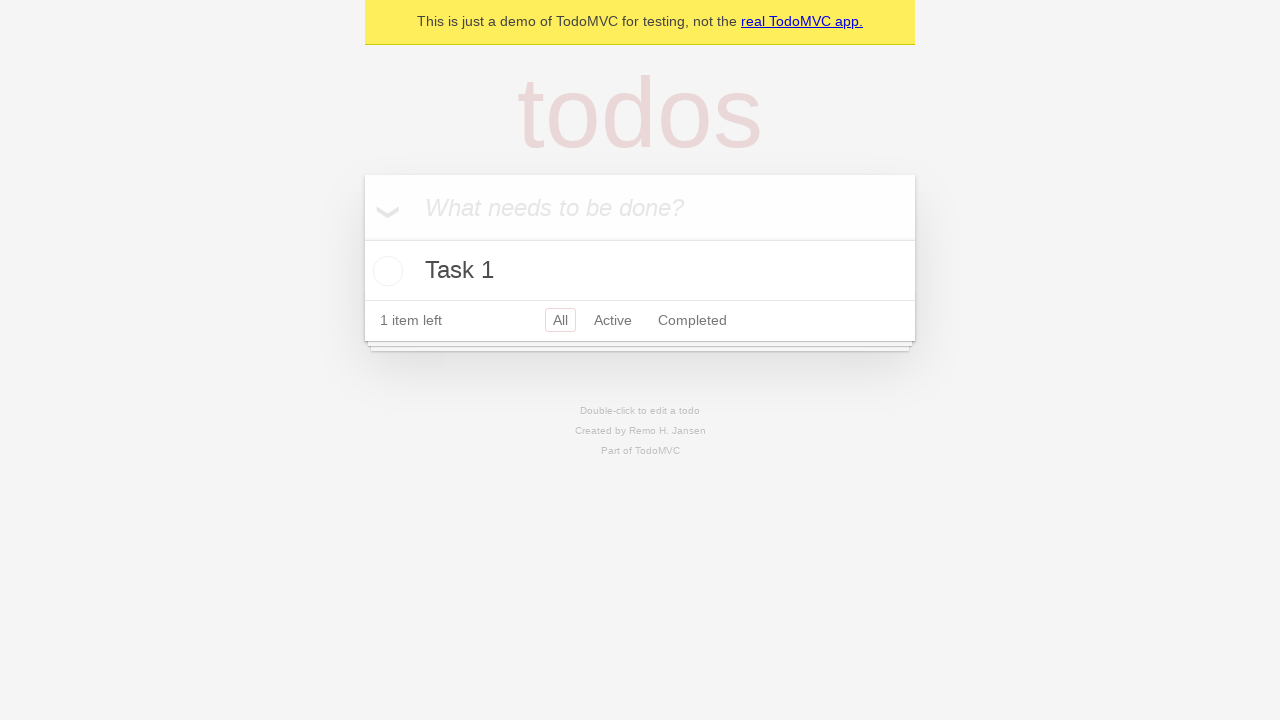

Filled second task input with 'Task 2' on [placeholder='What needs to be done?']
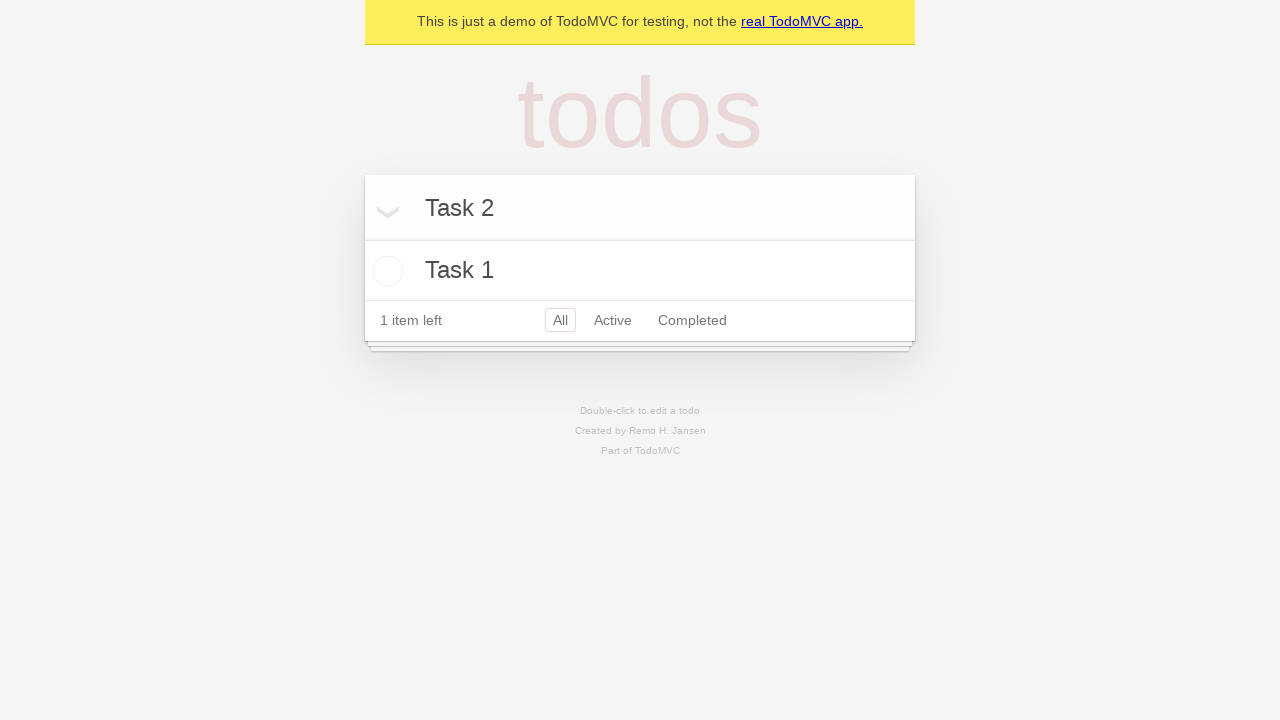

Pressed Enter to create second task
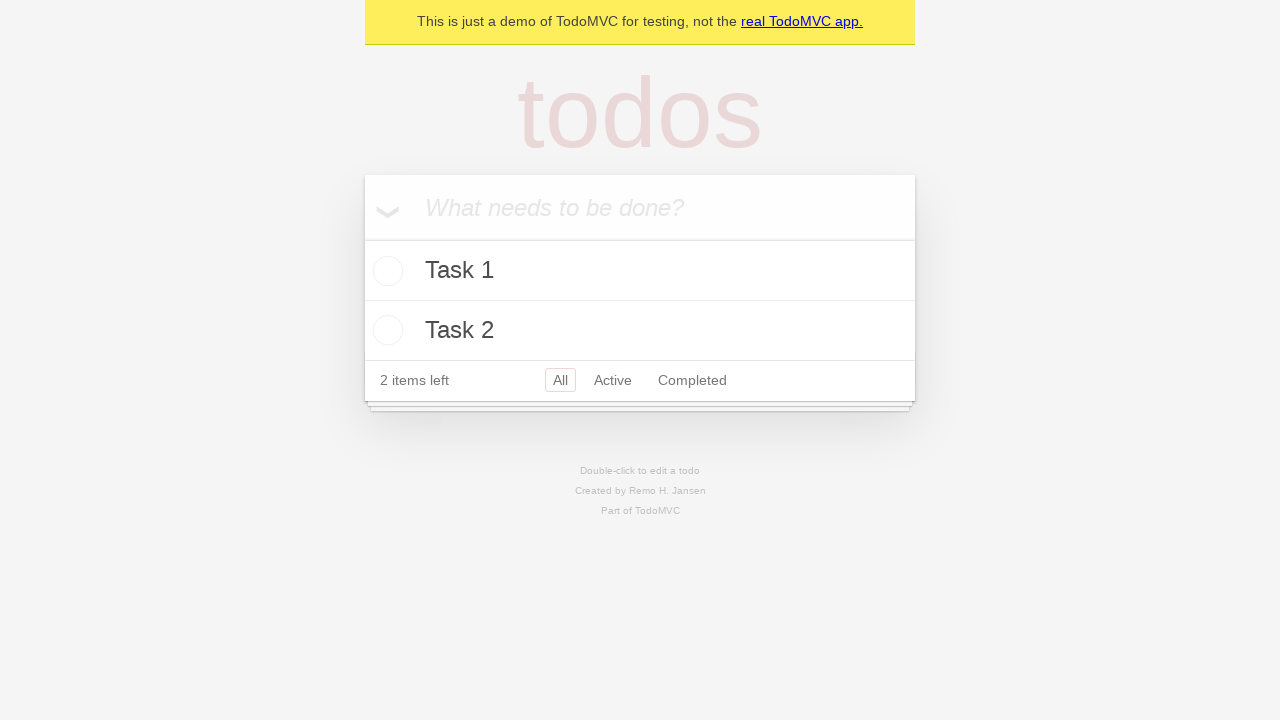

Double-clicked on 'Task 2' to enter edit mode at (640, 330) on [data-testid='todo-item'] >> internal:has-text="Task 2"i
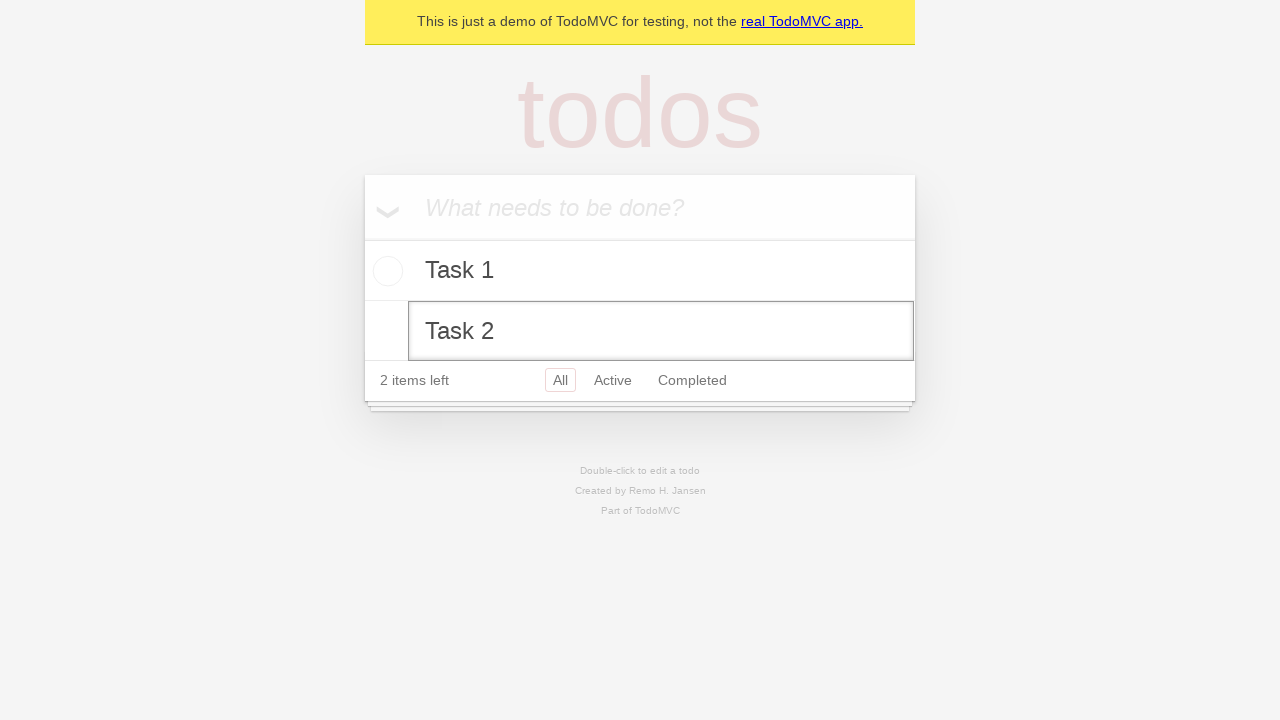

Changed task text to 'Task 2 Edited' in edit mode on [data-testid='todo-item'] >> internal:has-text="Task 2"i >> input[aria-label='Ed
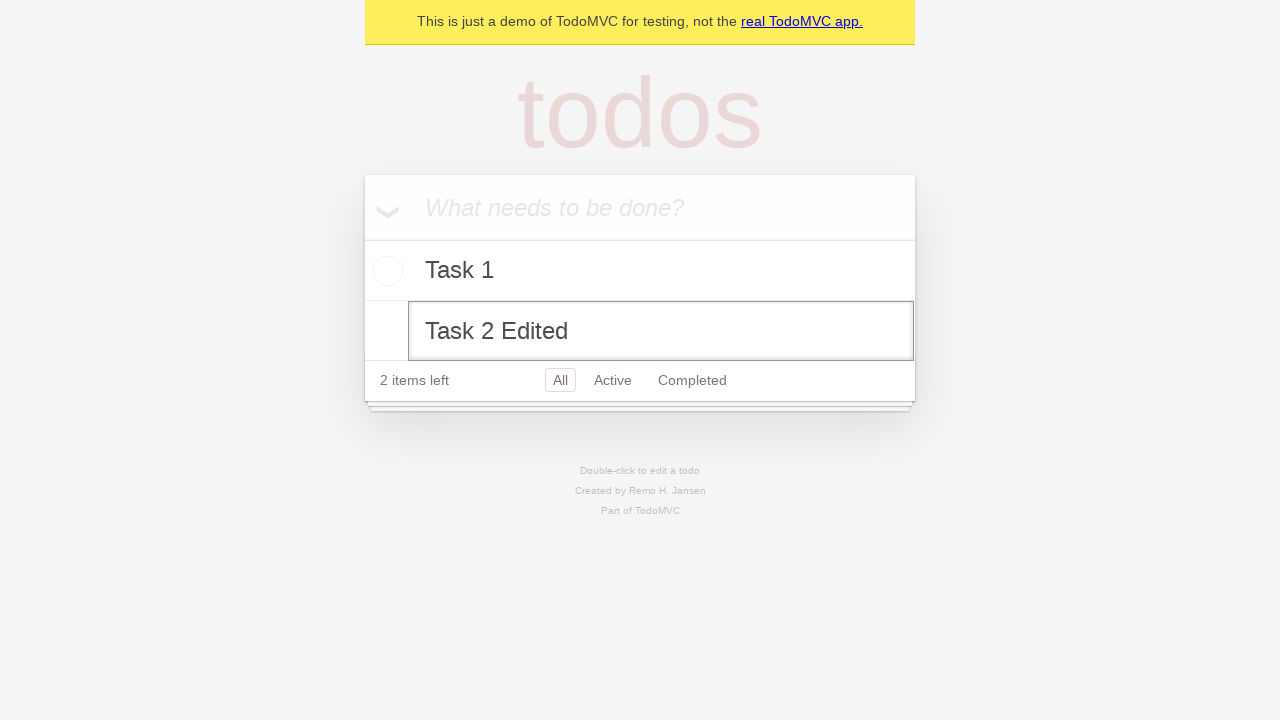

Pressed Enter to confirm task edit
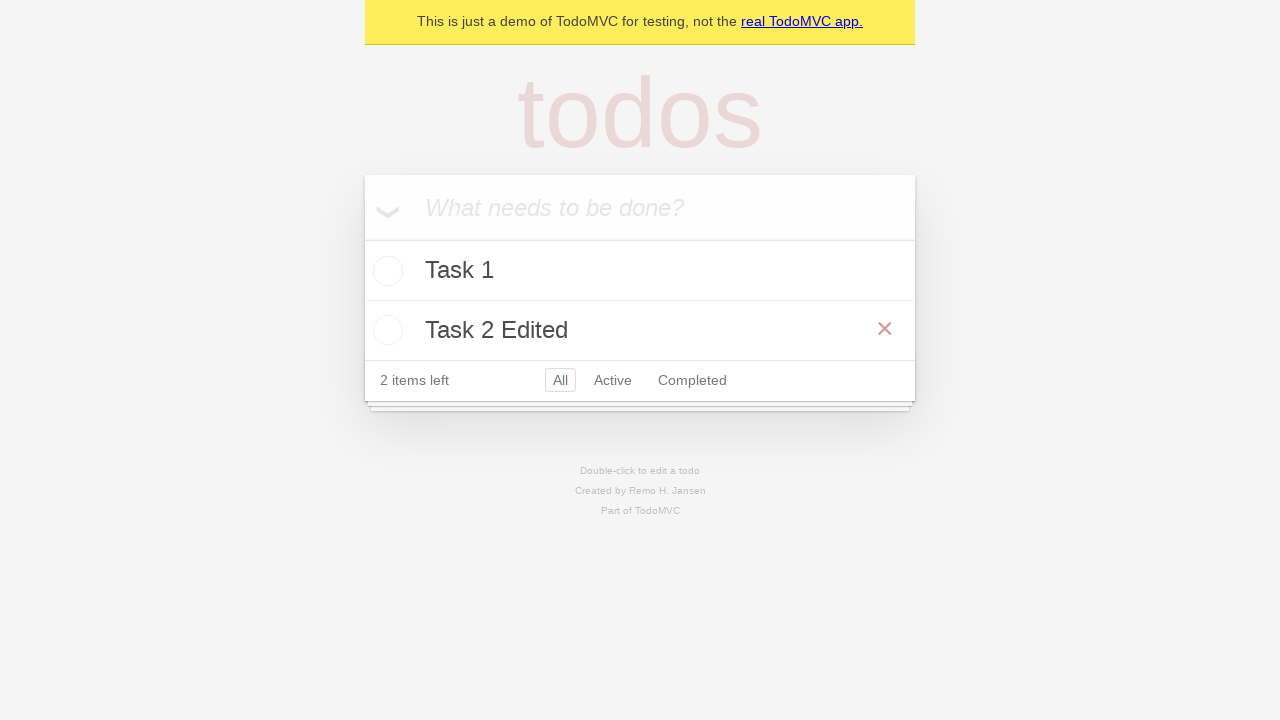

Todo count element loaded, confirming task changes
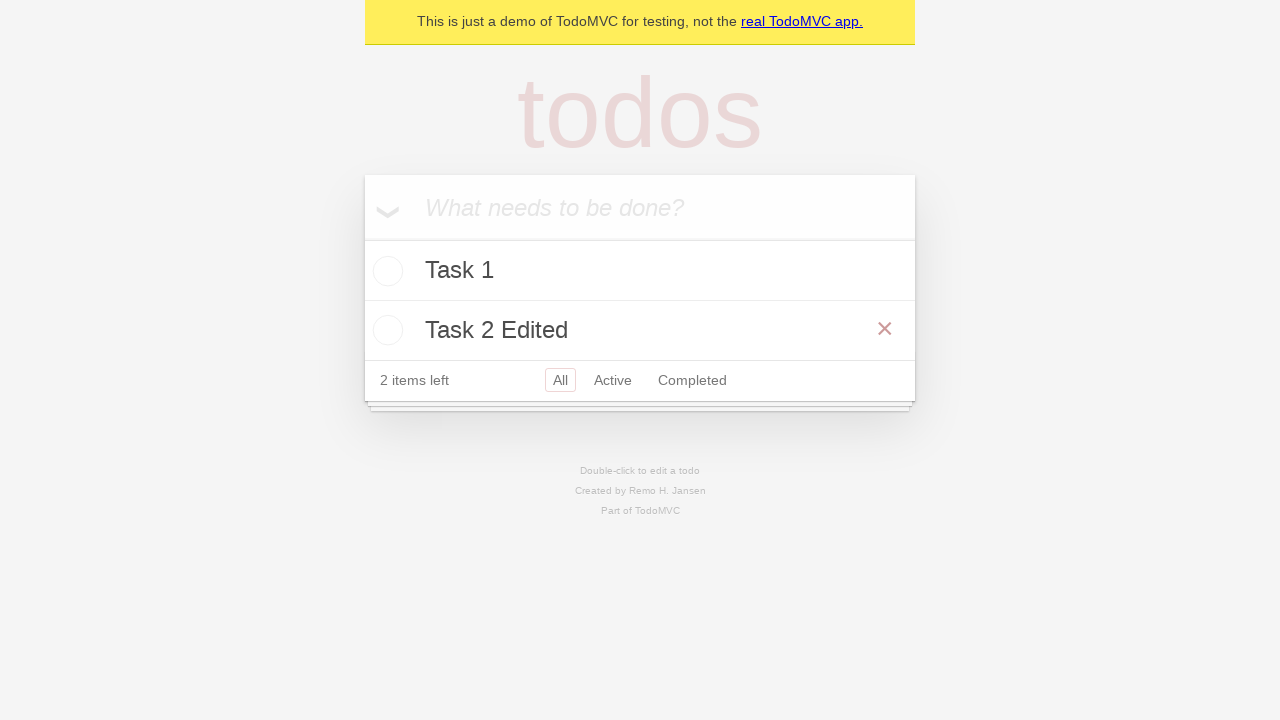

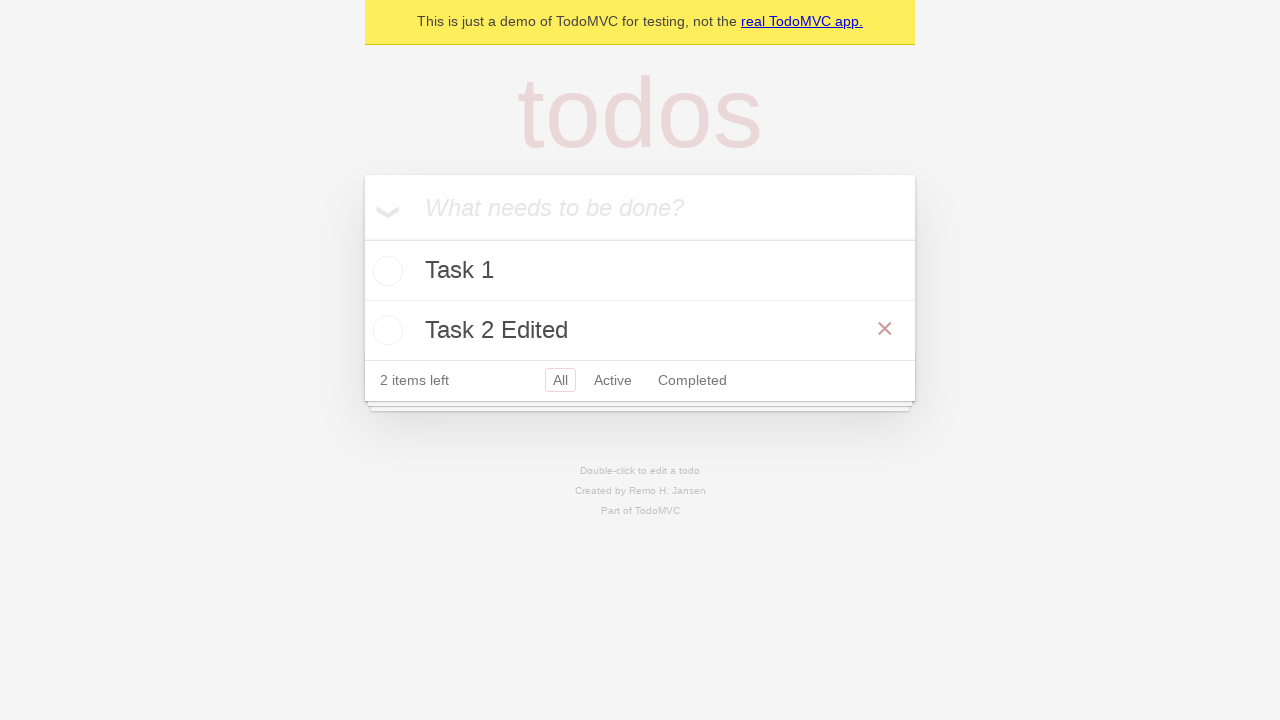